Navigates to an automation practice page and opens multiple footer section links in new tabs using keyboard shortcuts to verify they are clickable.

Starting URL: https://www.rahulshettyacademy.com/AutomationPractice/

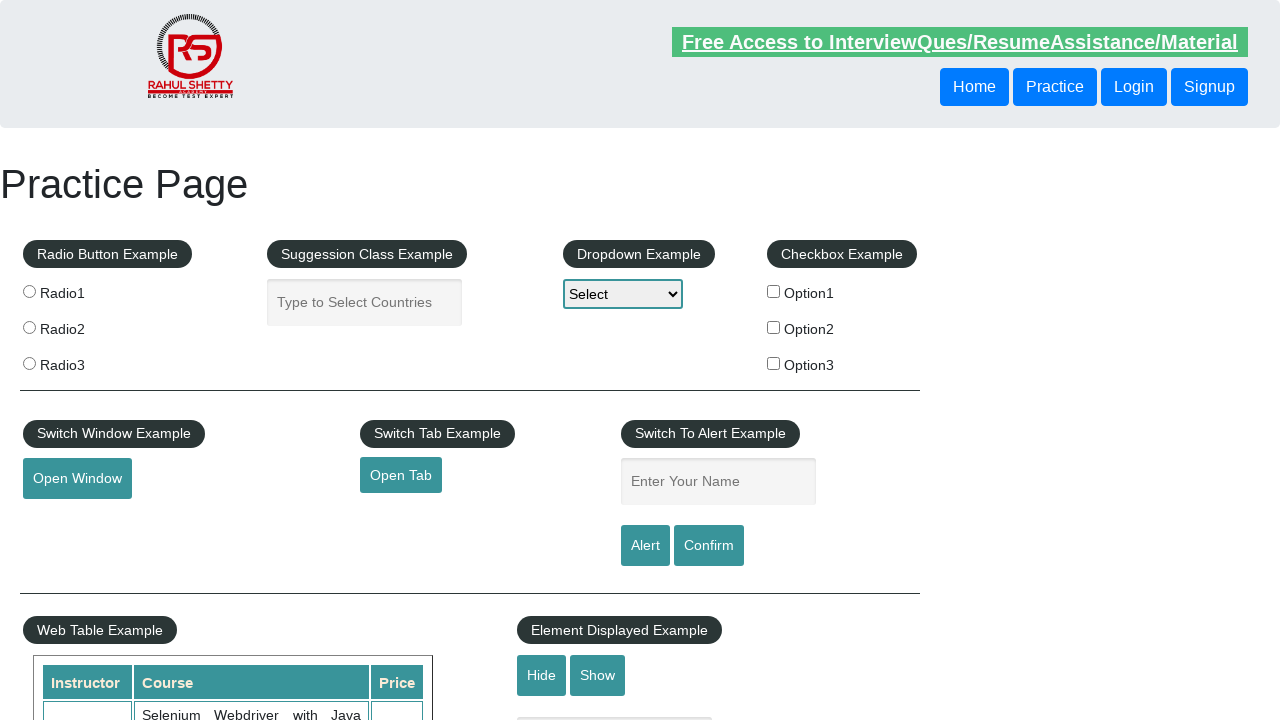

Waited for footer section (#gf-BIG) to load
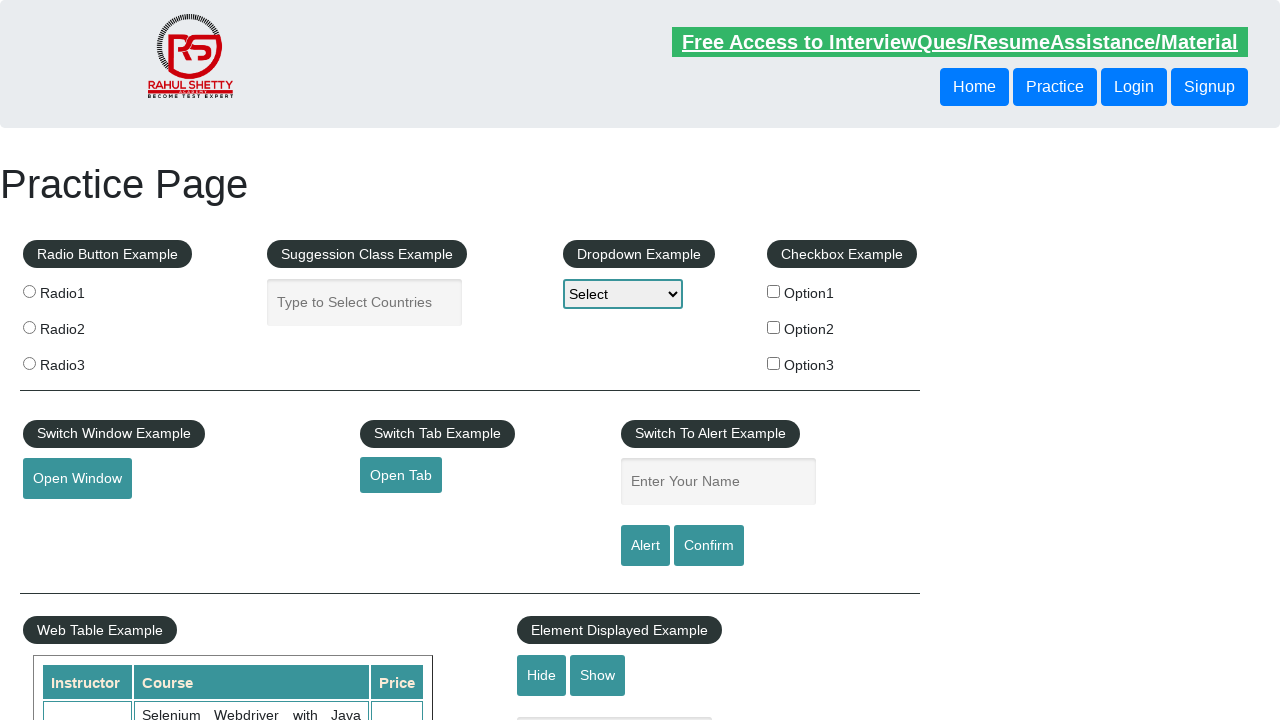

Located footer section (#gf-BIG)
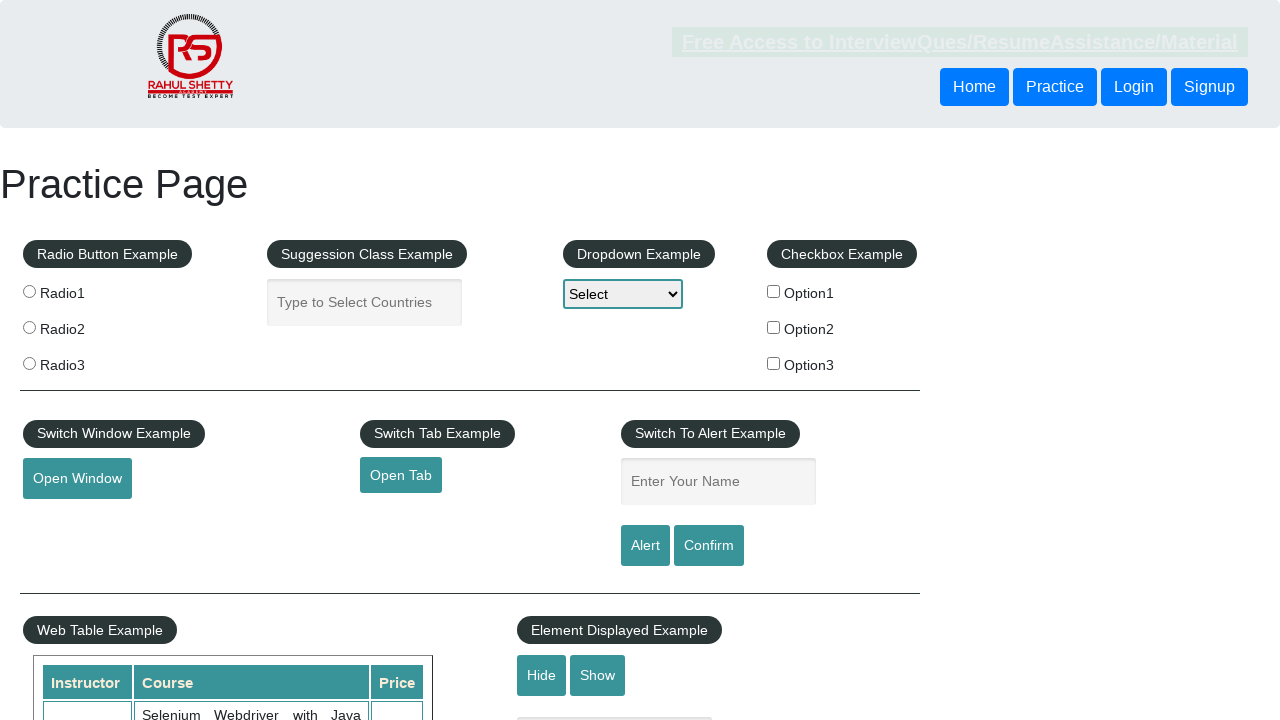

Located first column subset in footer
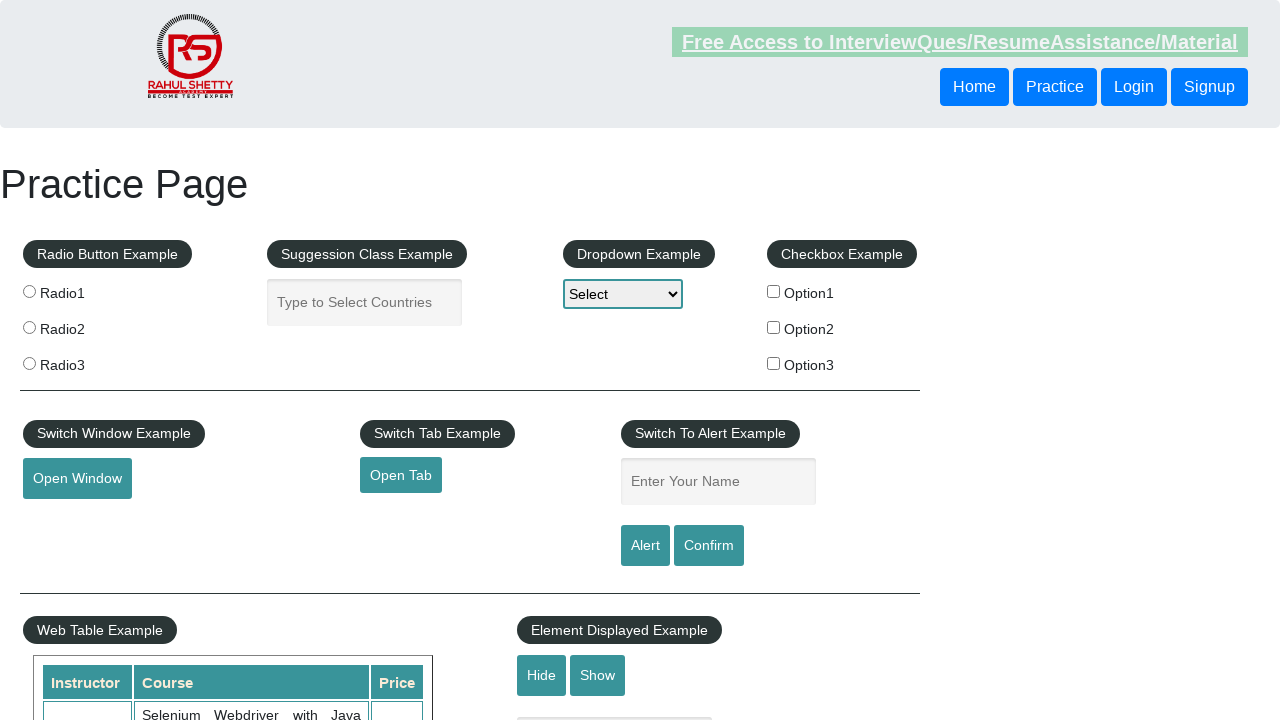

Found 5 links in footer subset column
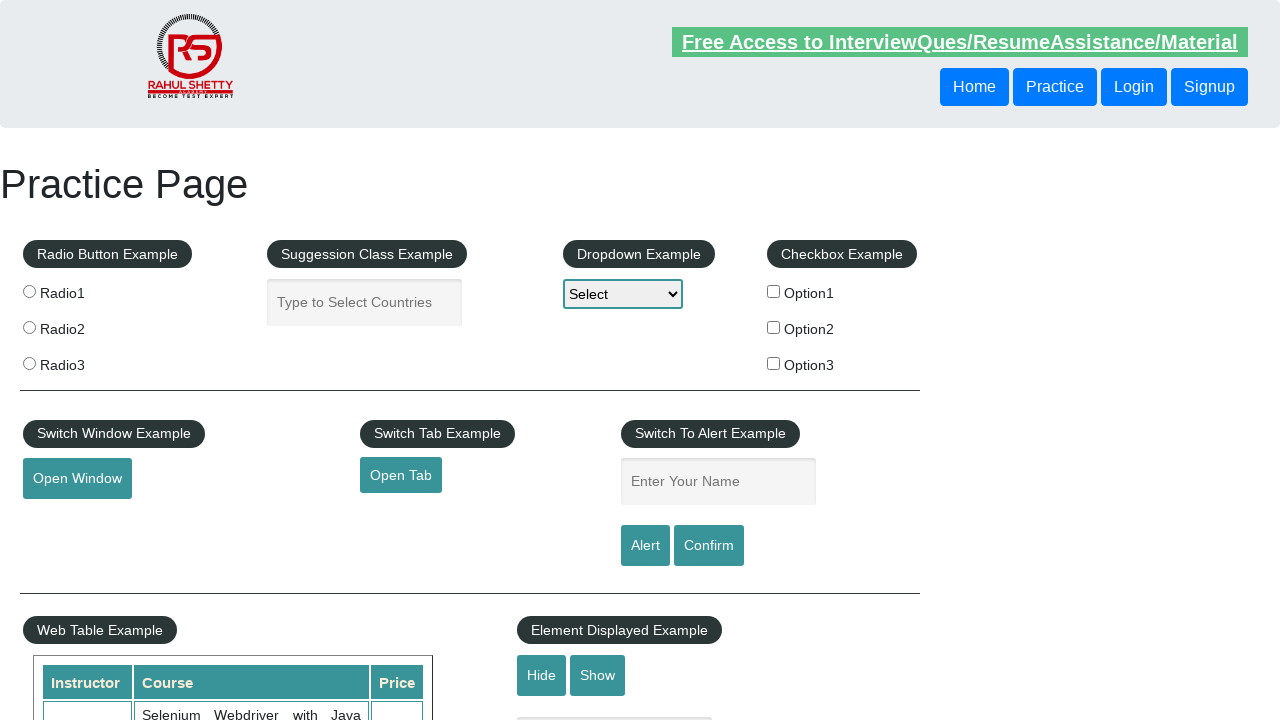

Opened footer link 1 in new tab using Ctrl+Click at (68, 520) on xpath=//table[@class='gf-t']/tbody/tr/td[1]/ul >> a >> nth=1
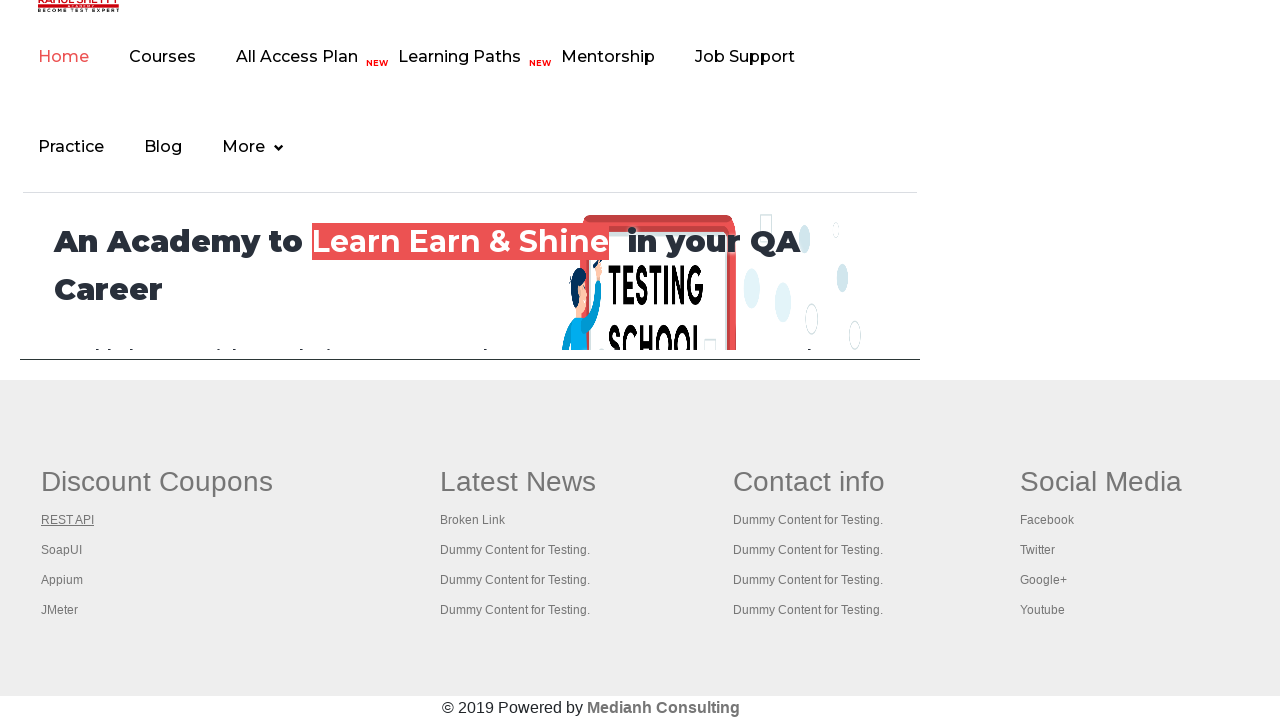

Opened footer link 2 in new tab using Ctrl+Click at (62, 550) on xpath=//table[@class='gf-t']/tbody/tr/td[1]/ul >> a >> nth=2
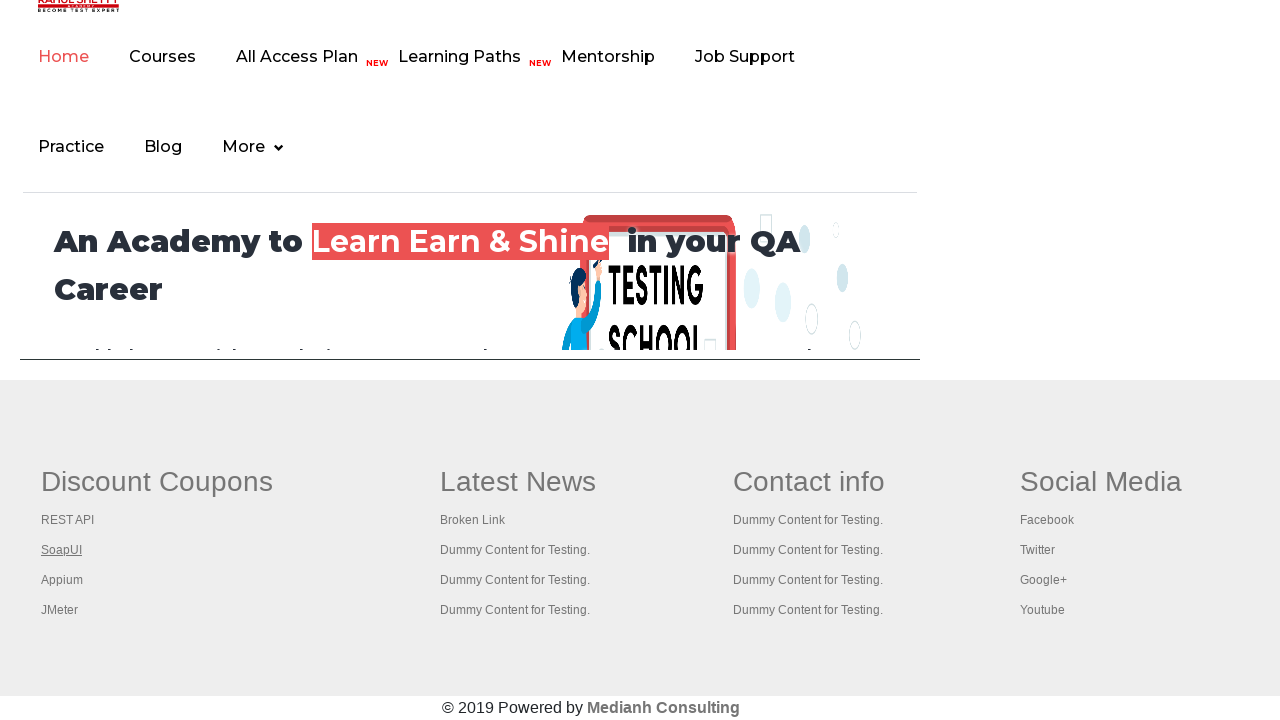

Opened footer link 3 in new tab using Ctrl+Click at (62, 580) on xpath=//table[@class='gf-t']/tbody/tr/td[1]/ul >> a >> nth=3
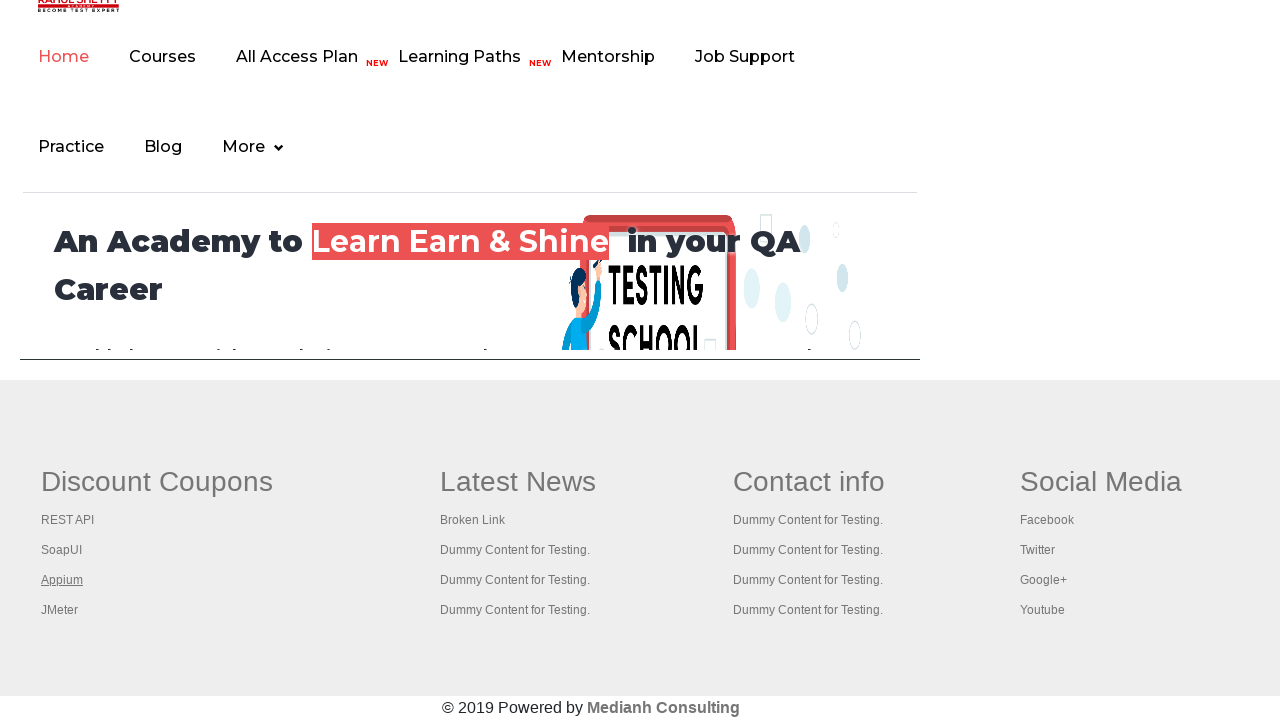

Opened footer link 4 in new tab using Ctrl+Click at (60, 610) on xpath=//table[@class='gf-t']/tbody/tr/td[1]/ul >> a >> nth=4
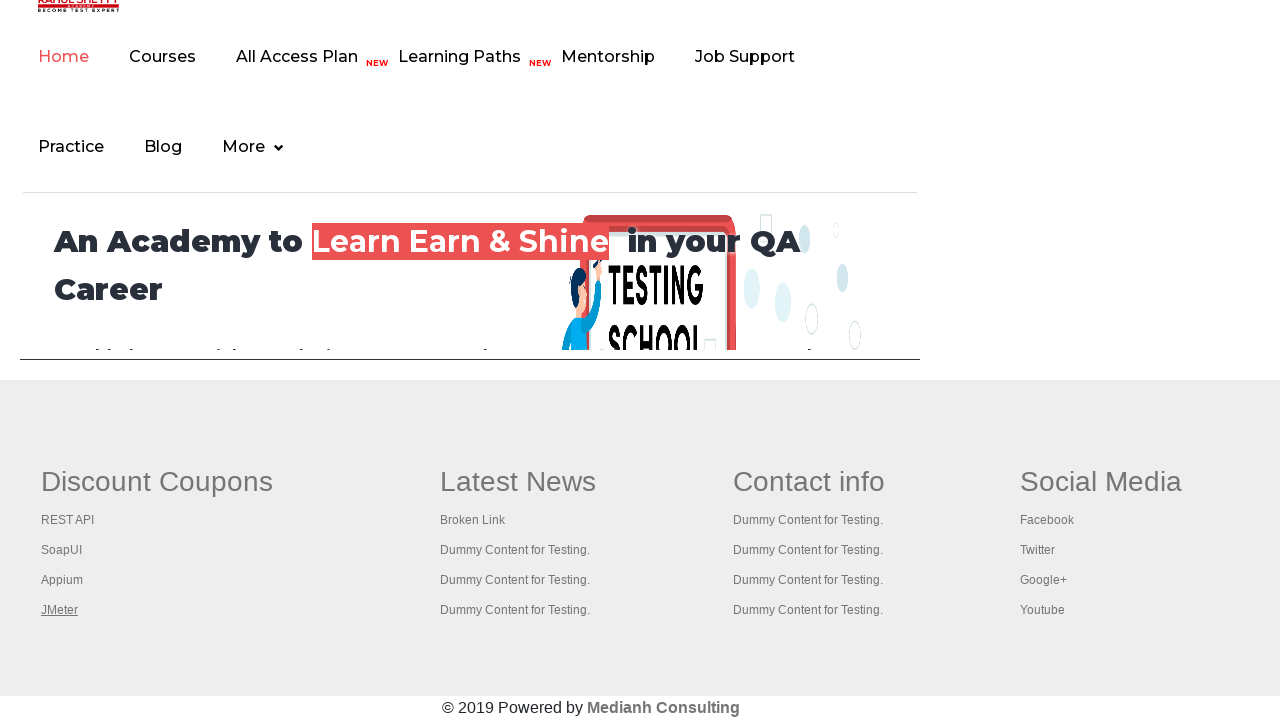

Waited 1000ms for all tabs to open
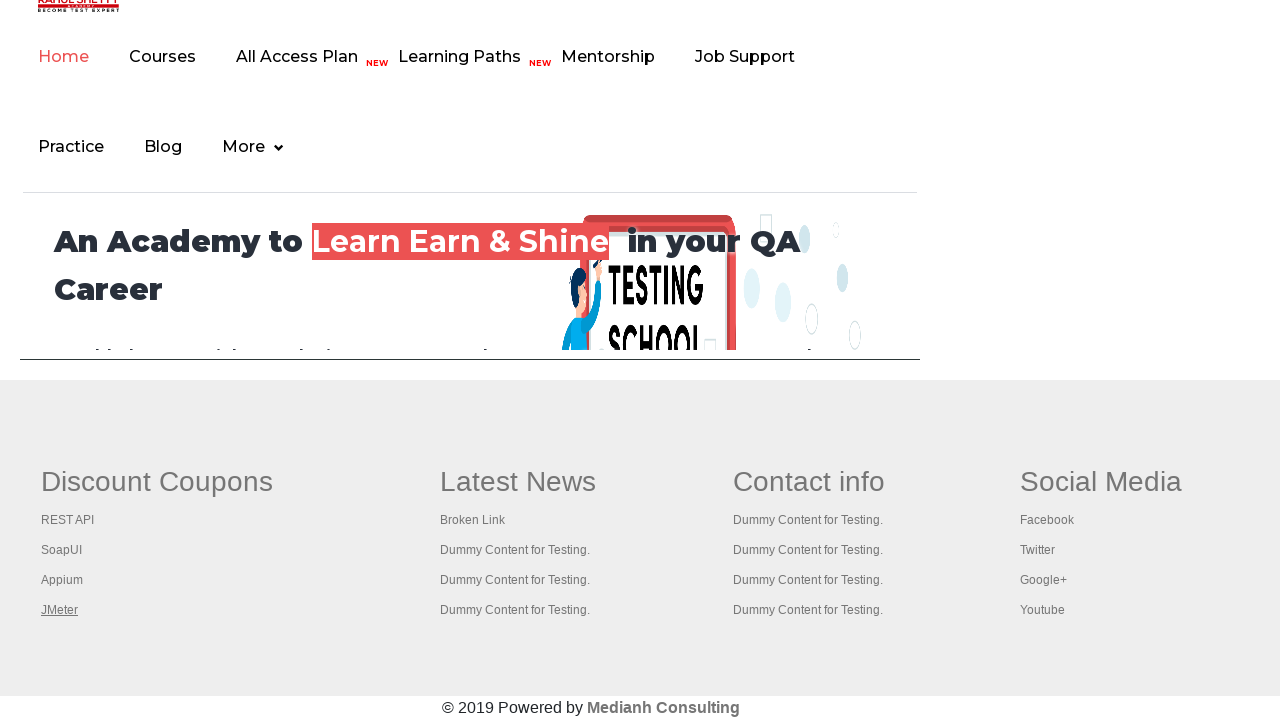

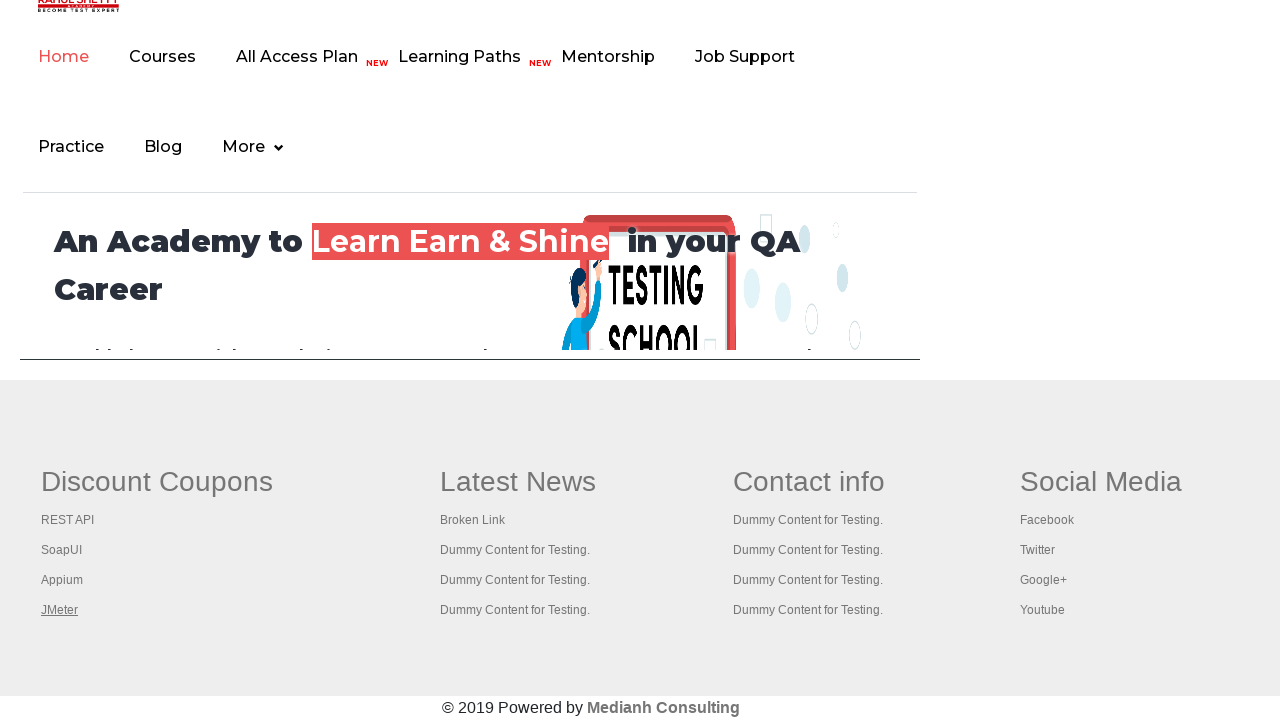